Navigates to DuckDuckGo homepage and verifies that the logo image is displayed

Starting URL: https://duckduckgo.com/

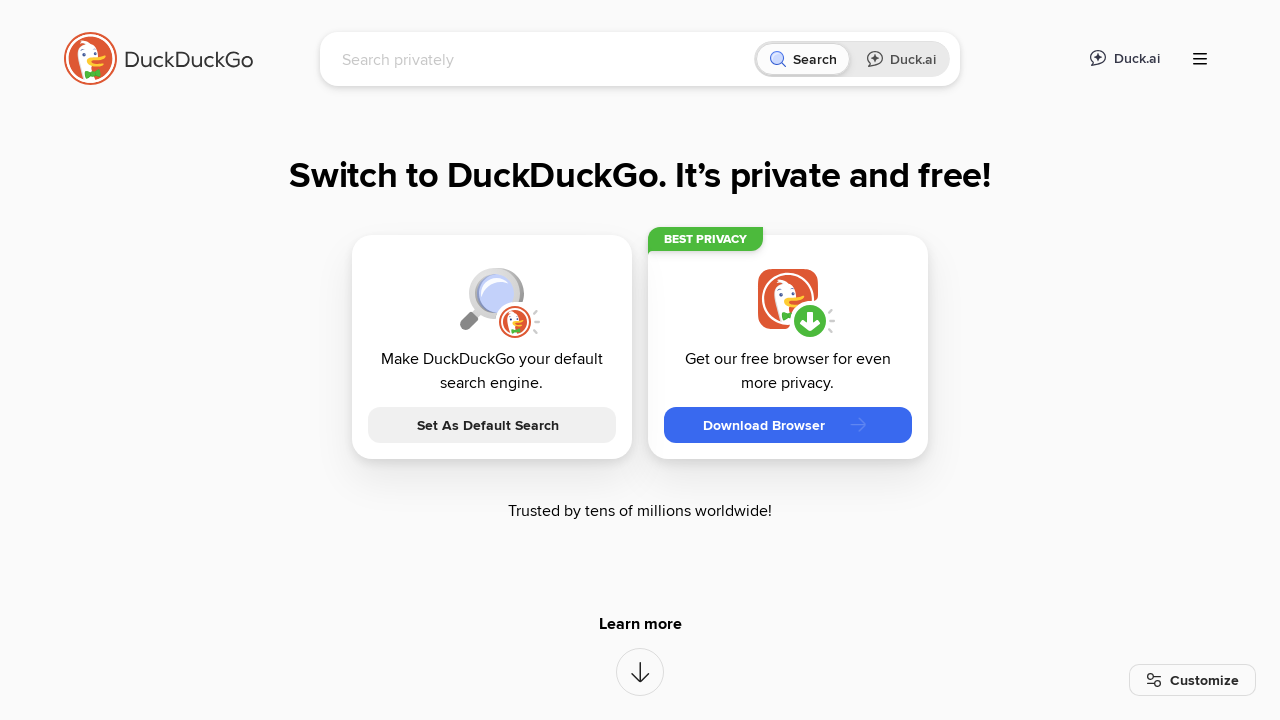

Waited for DuckDuckGo logo element to load
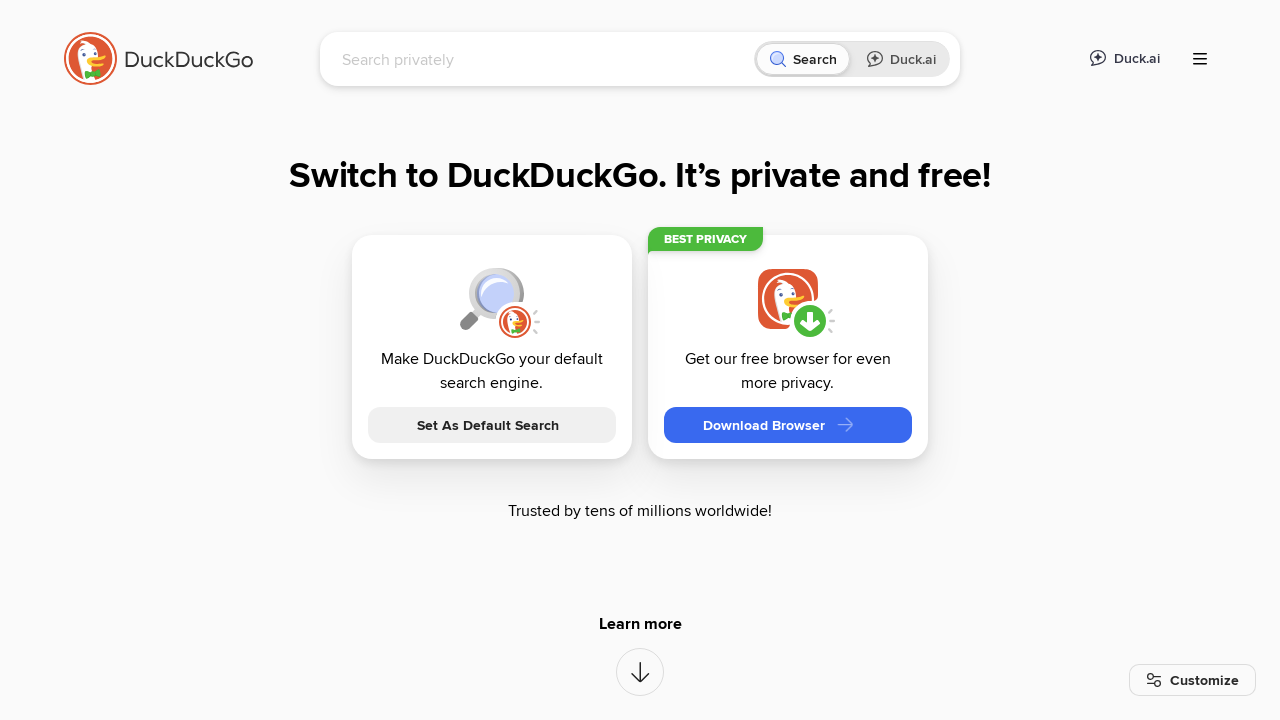

Verified DuckDuckGo logo is visible
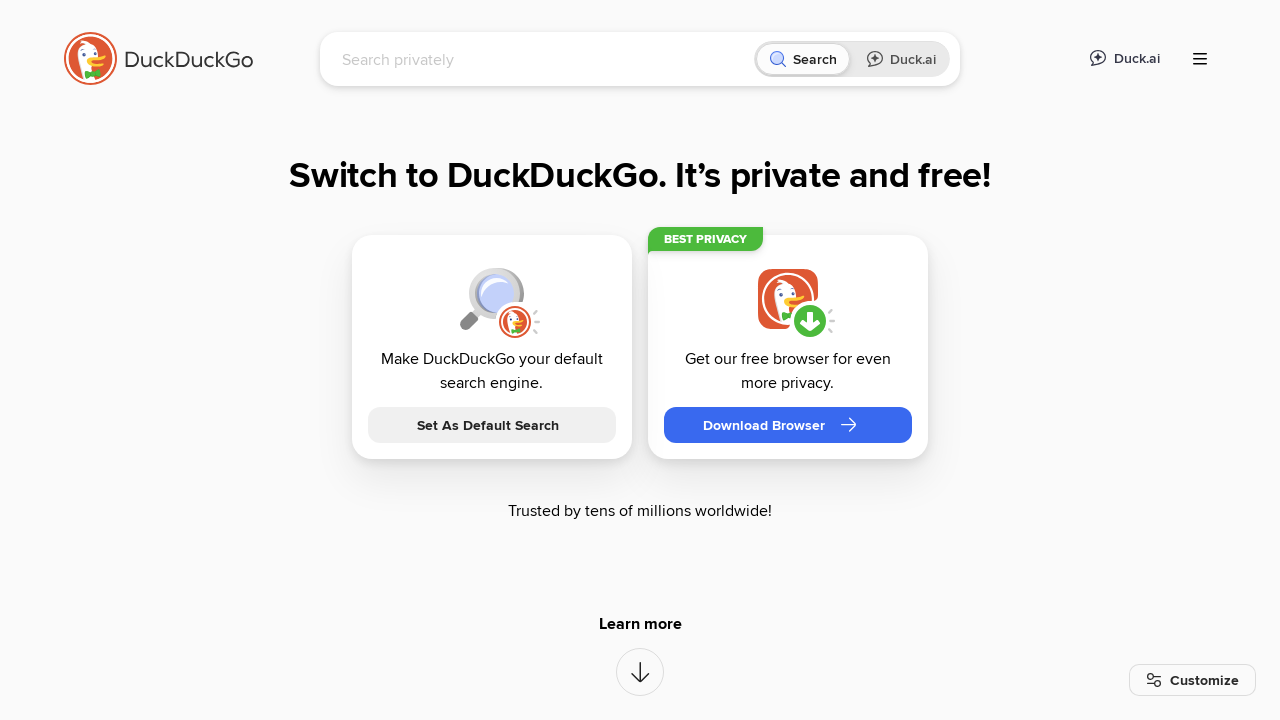

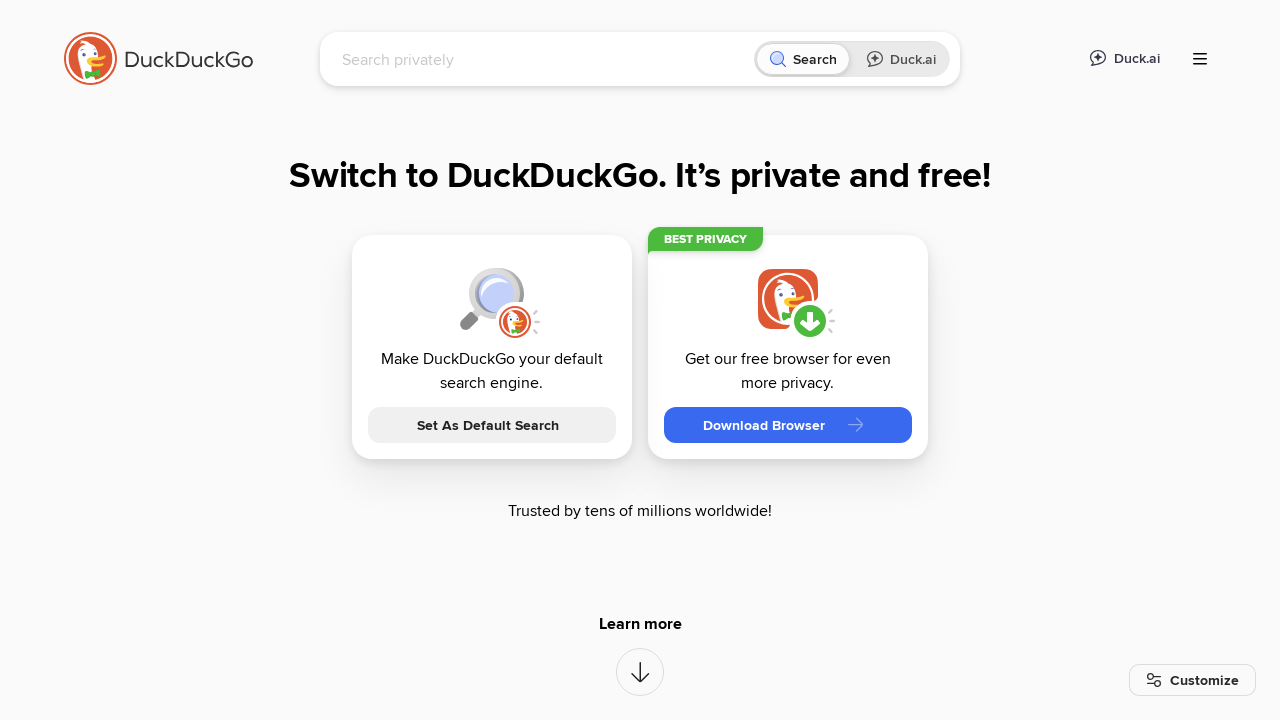